Tests scrollbar functionality by locating a hidden button and scrolling it into view

Starting URL: http://uitestingplayground.com/scrollbars

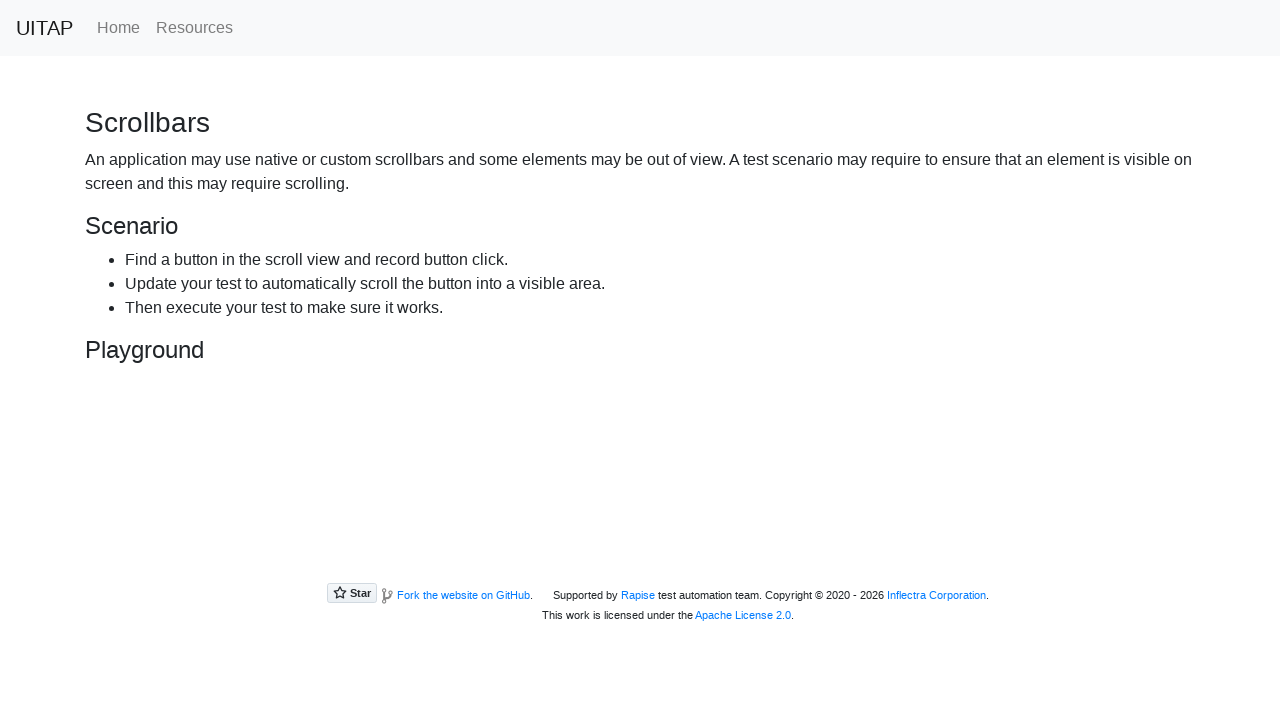

Located the 'Hiding Button' element
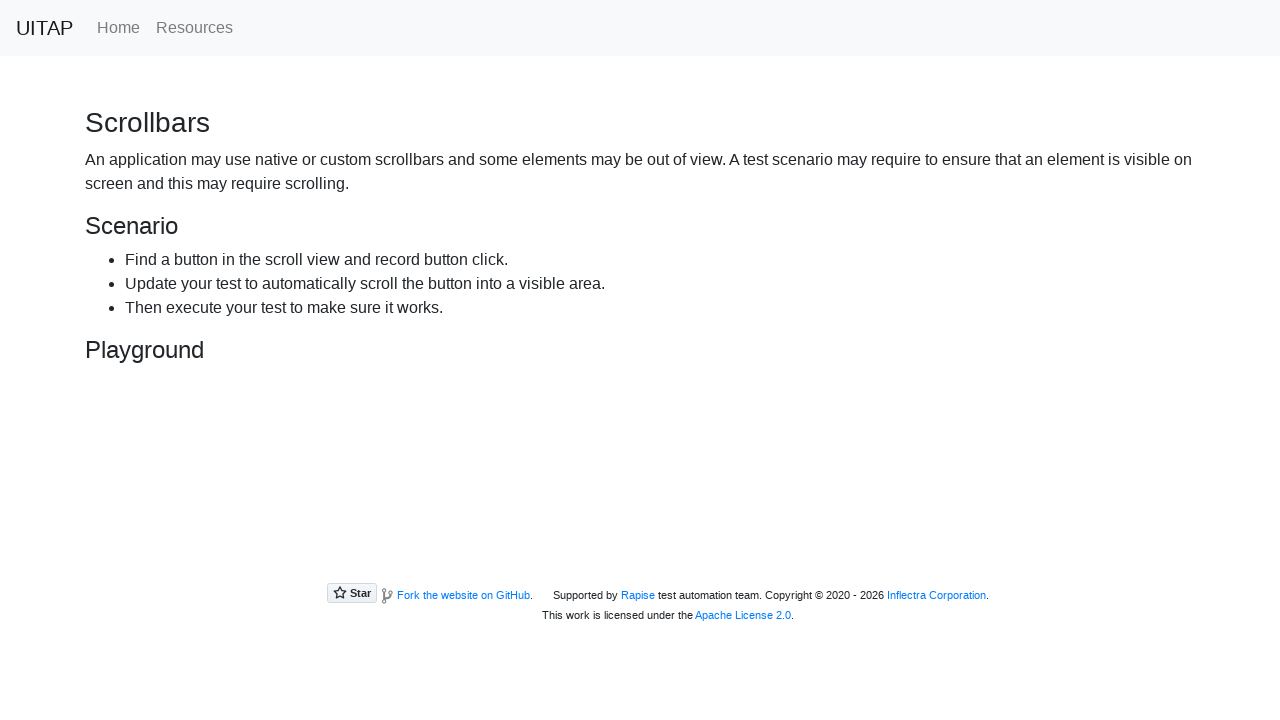

Scrolled the hidden button into view
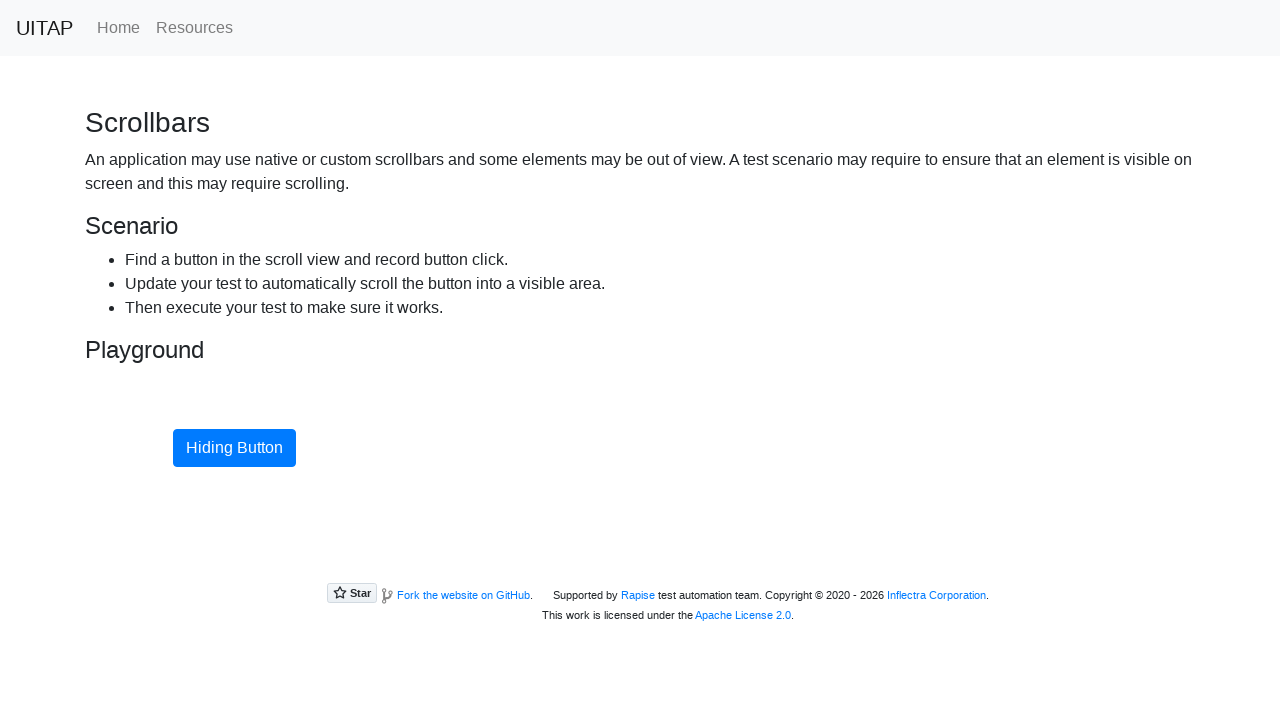

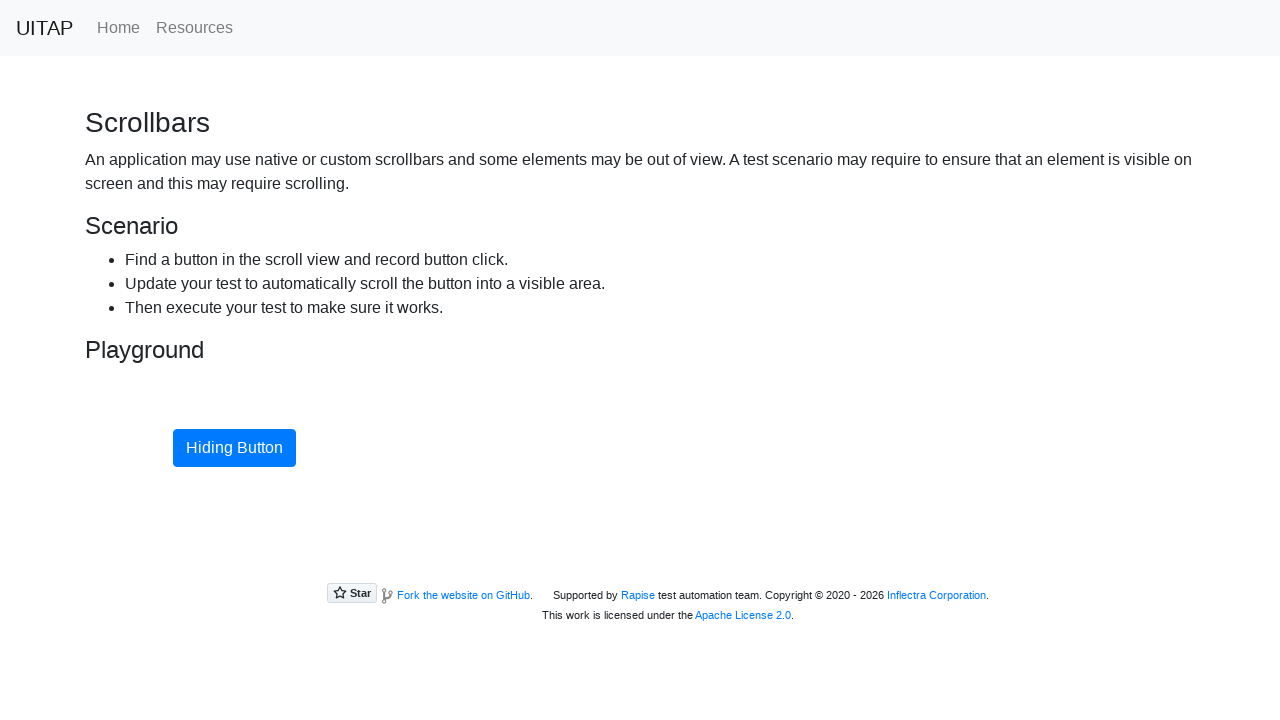